Tests login form validation by entering credentials, clearing both fields, and verifying the "Username is required" error message appears

Starting URL: https://www.saucedemo.com

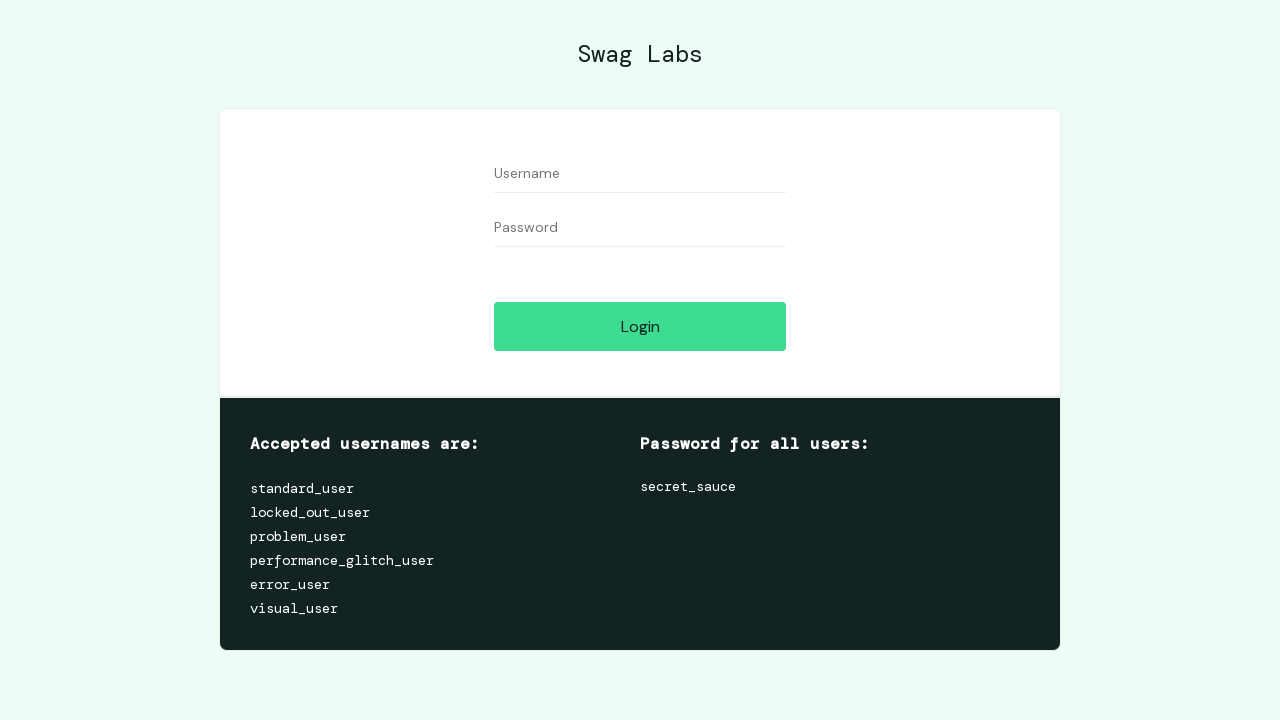

Filled username field with 'standard_user' on input[id='user-name']
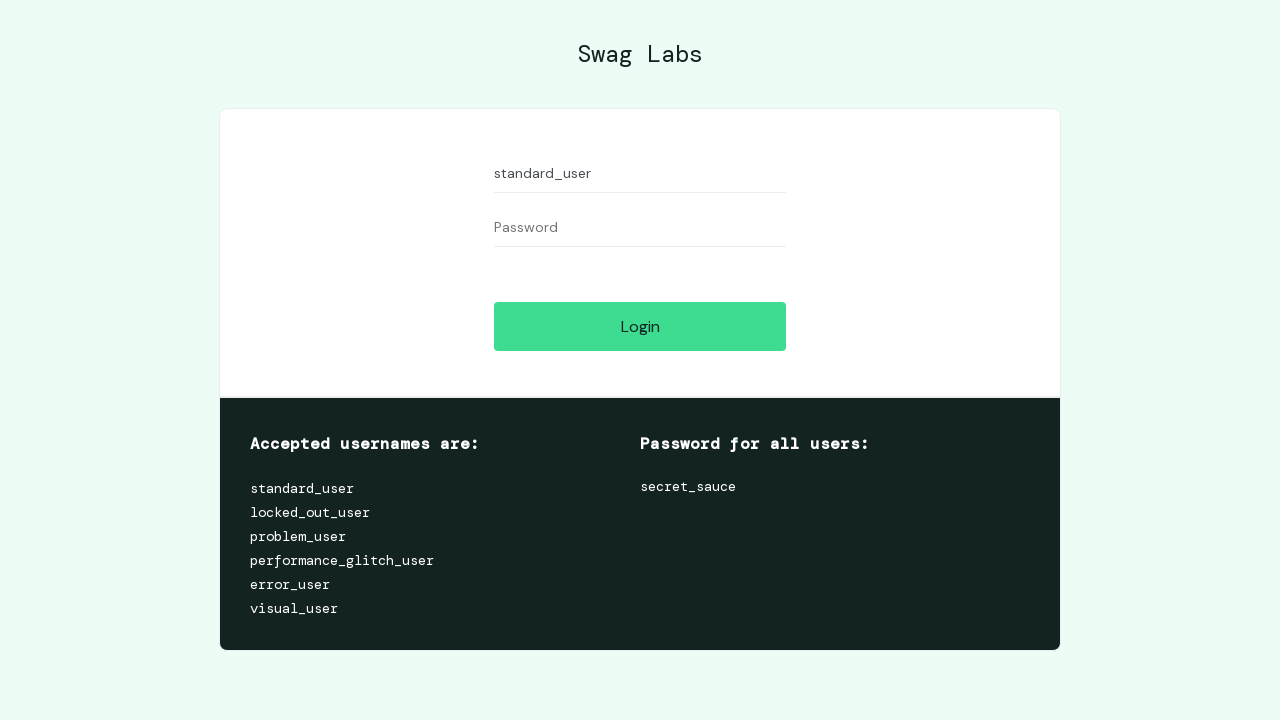

Filled password field with 'secret_sauce' on input[id='password']
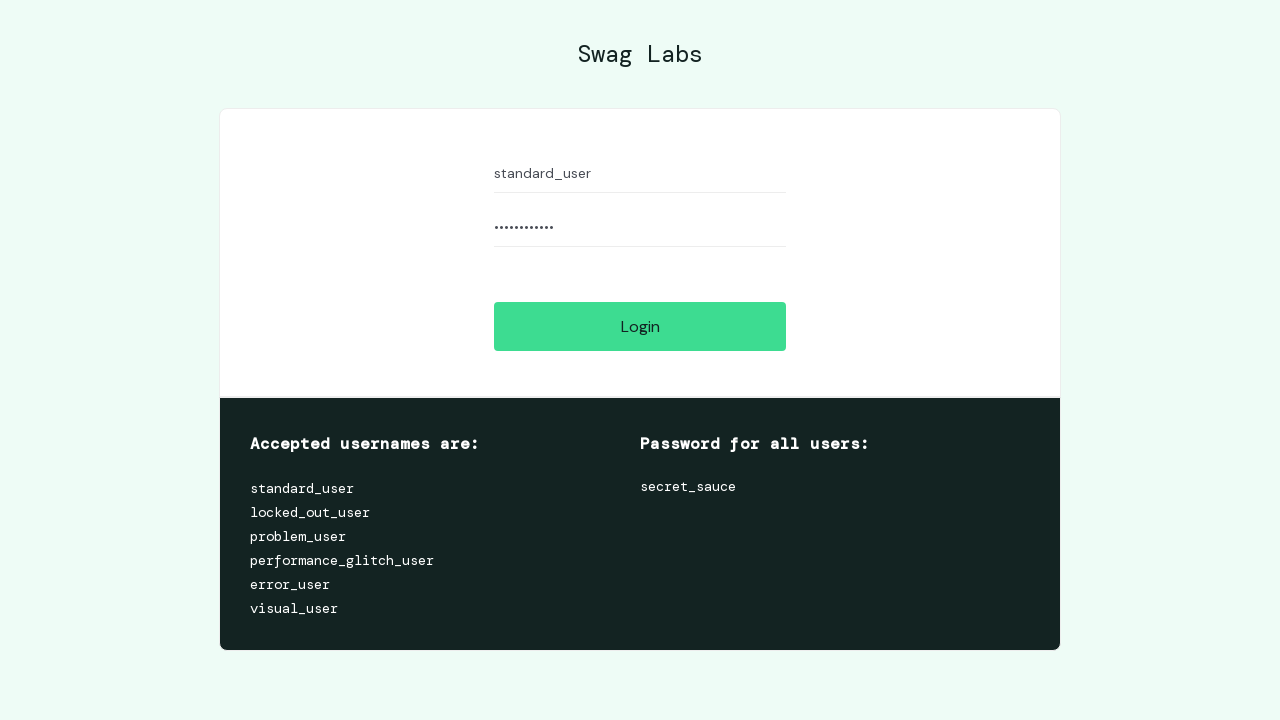

Cleared username field on input[id='user-name']
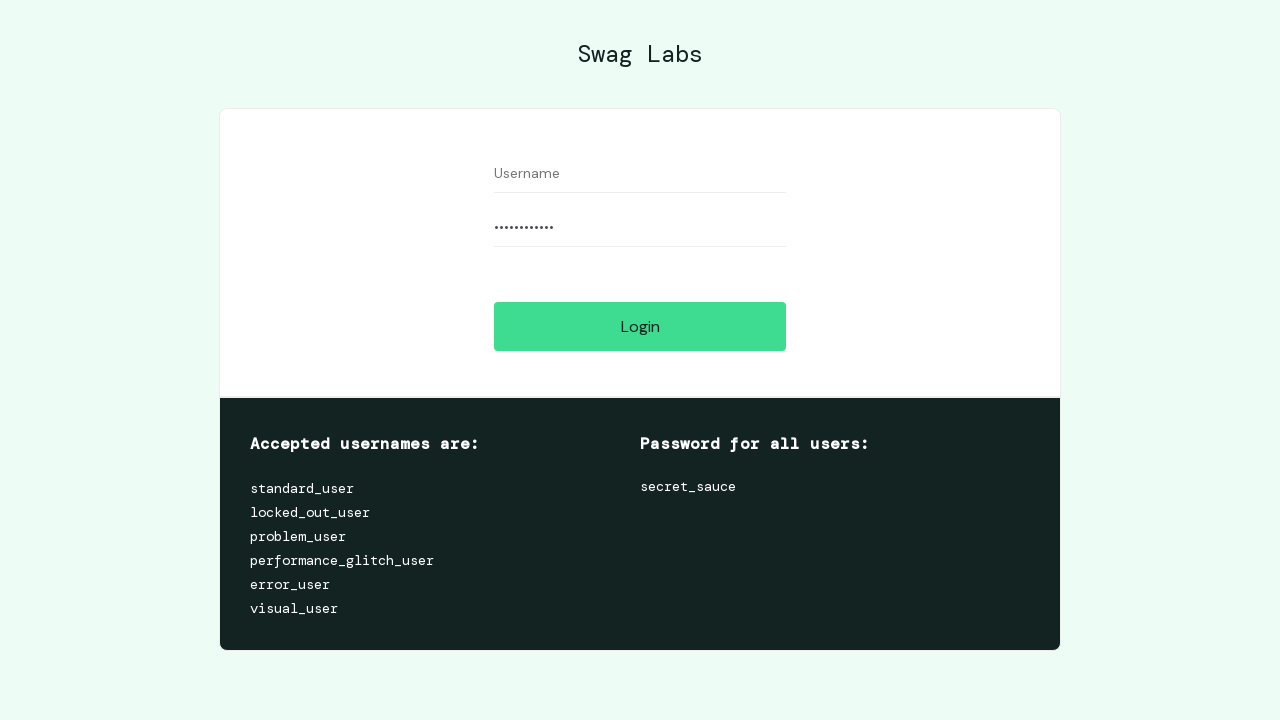

Cleared password field on input[id='password']
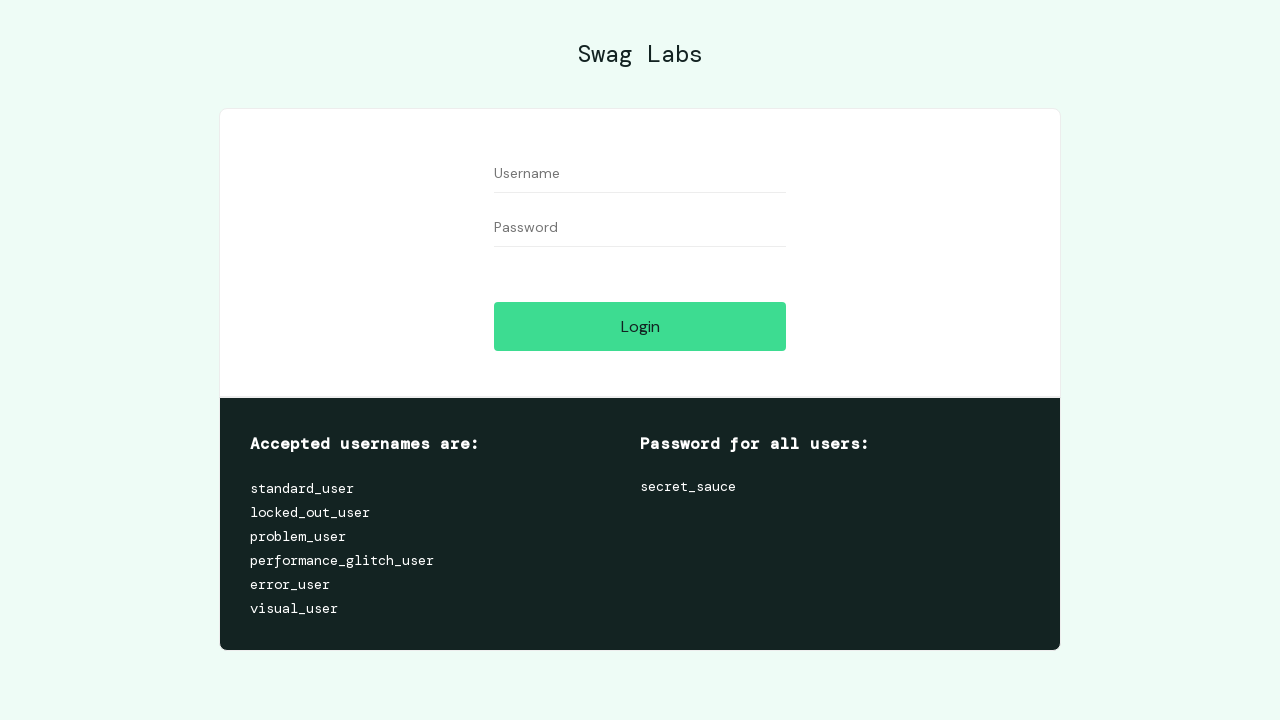

Clicked Login button with empty credentials at (640, 326) on input[id='login-button']
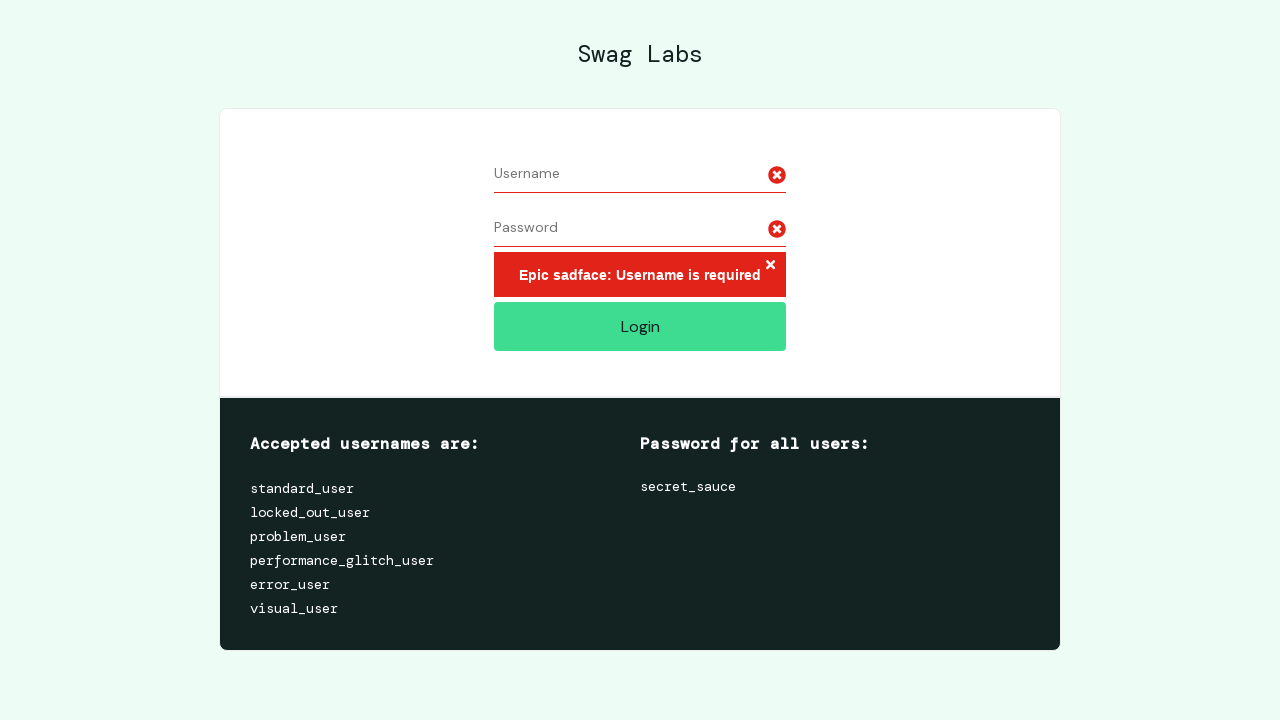

Verified 'Username is required' error message appeared
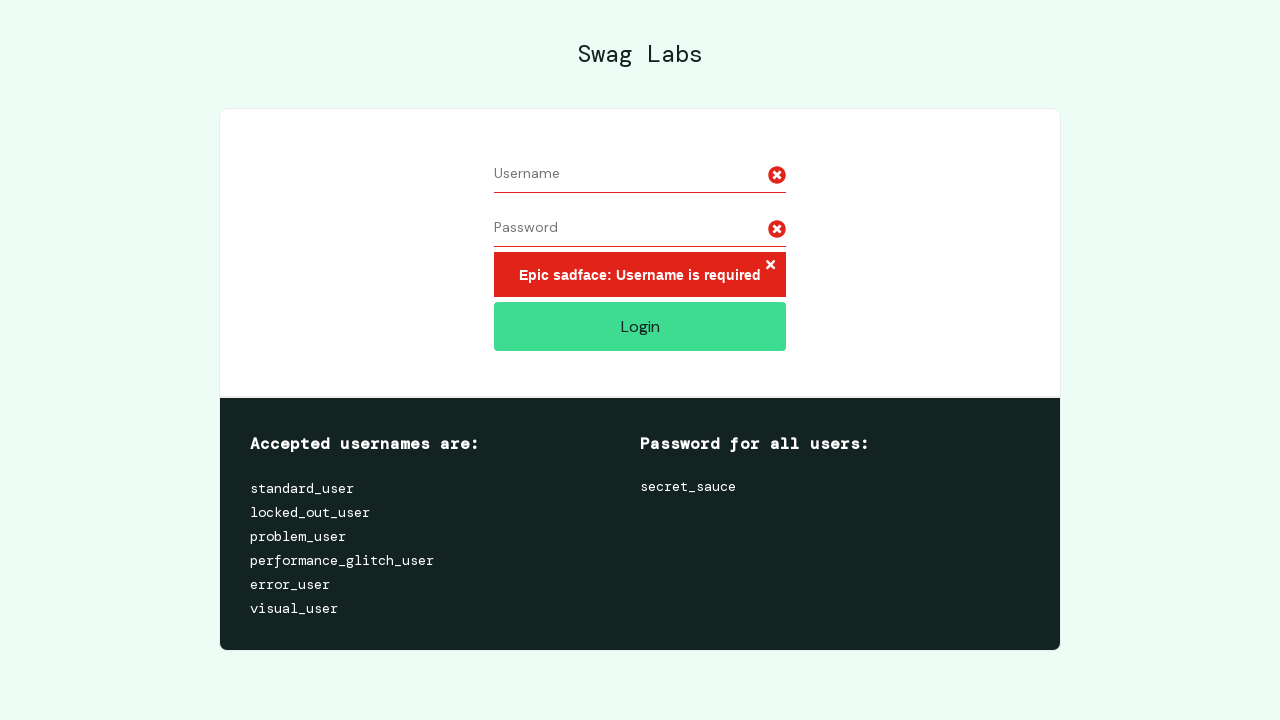

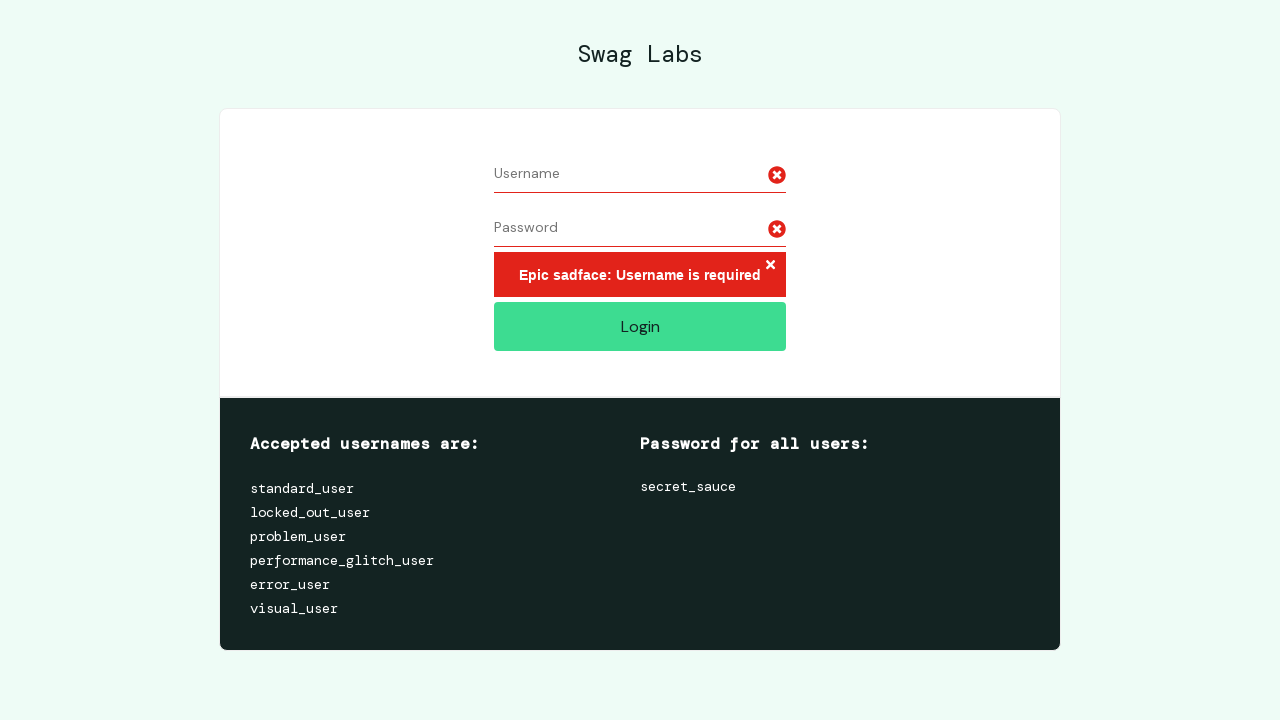